Tests a simple web form by entering text into a text box and clicking the submit button, then verifying a message is displayed.

Starting URL: https://www.selenium.dev/selenium/web/web-form.html

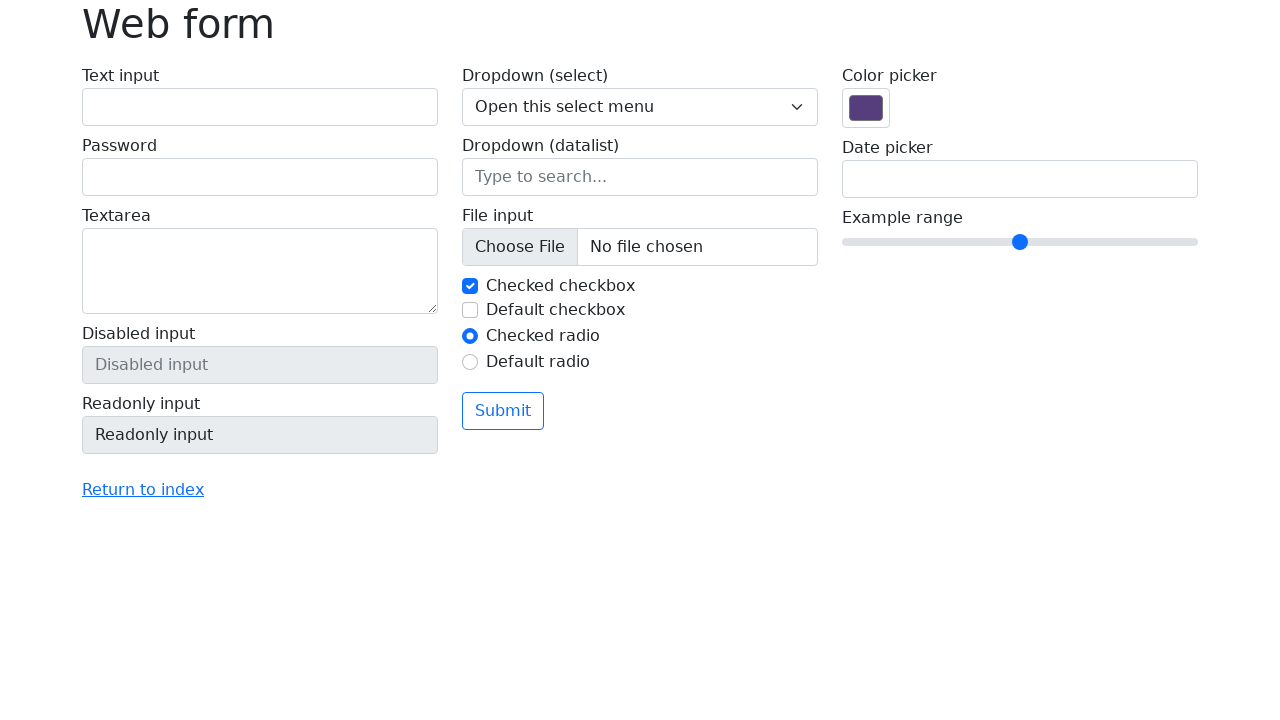

Filled text input field with 'Selenium' on input[name='my-text']
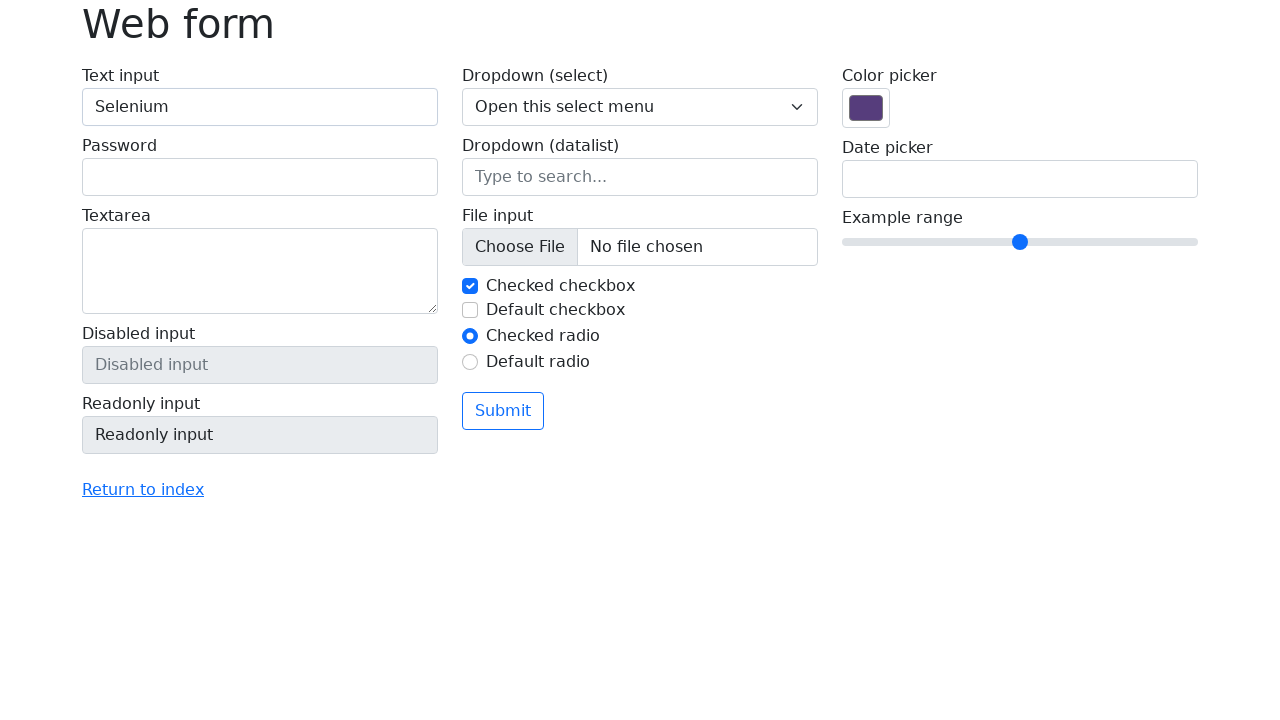

Clicked submit button at (503, 411) on button
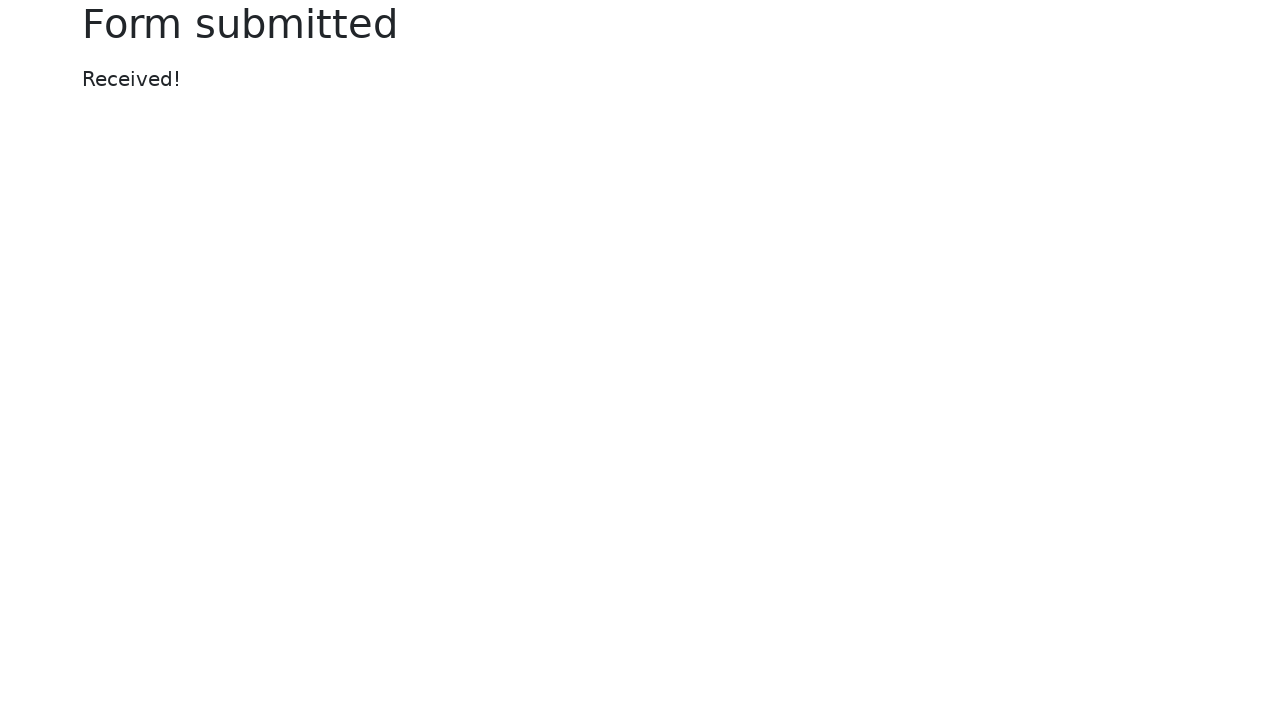

Message element appeared on page
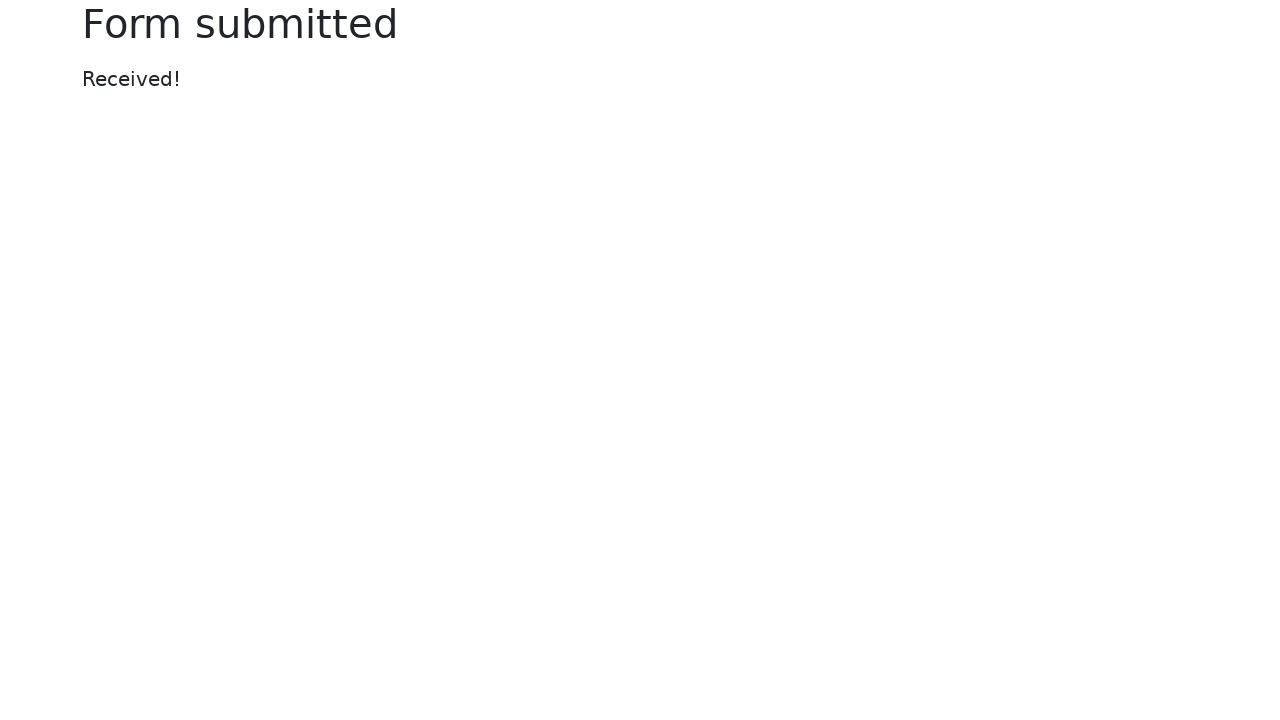

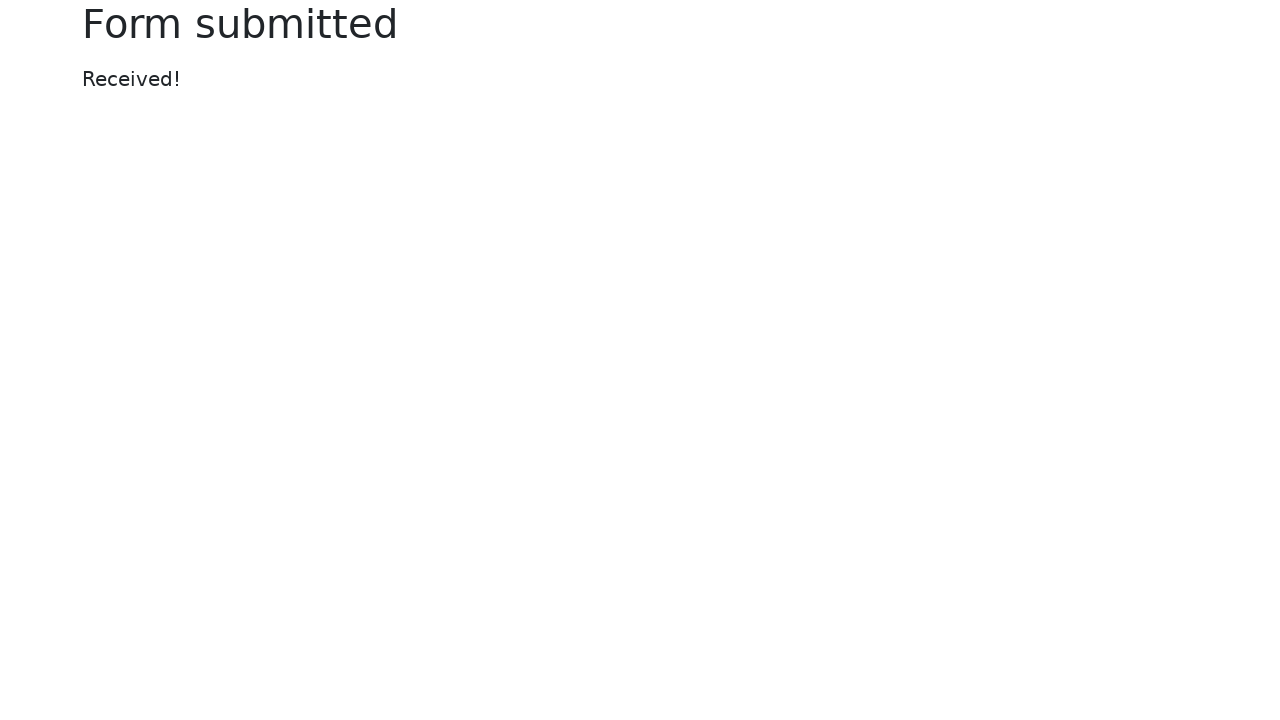